Tests the rating verification feature on a test automation playground by extracting a displayed rating value, entering it into an input field, and clicking the check button to verify it.

Starting URL: https://dineshvelhal.github.io/testautomation-playground/advanced.html

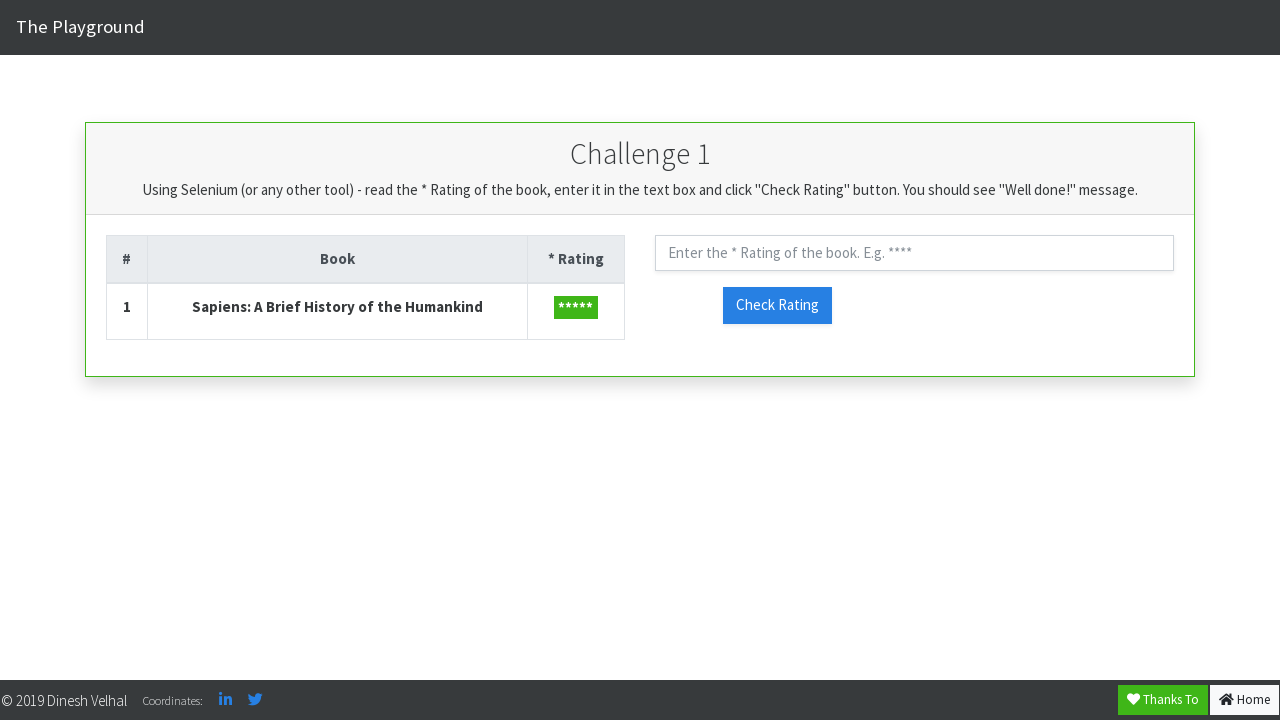

Waited for rating label to load
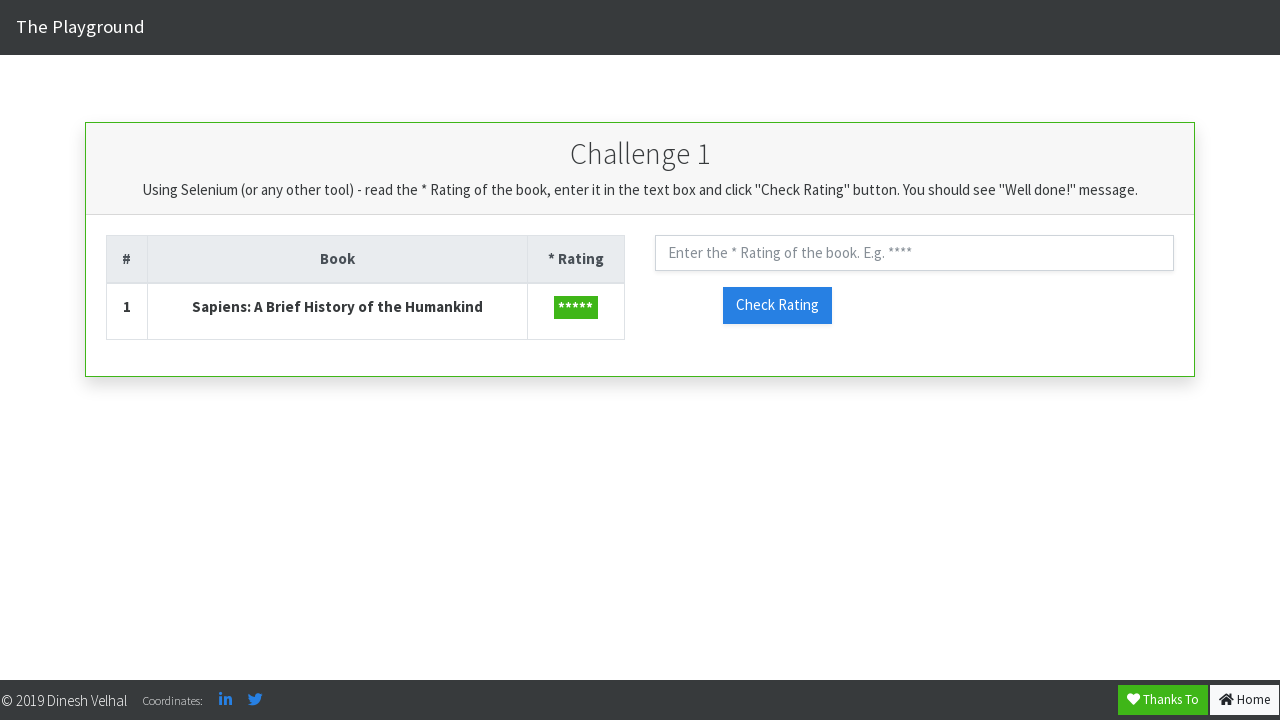

Extracted rating value: 
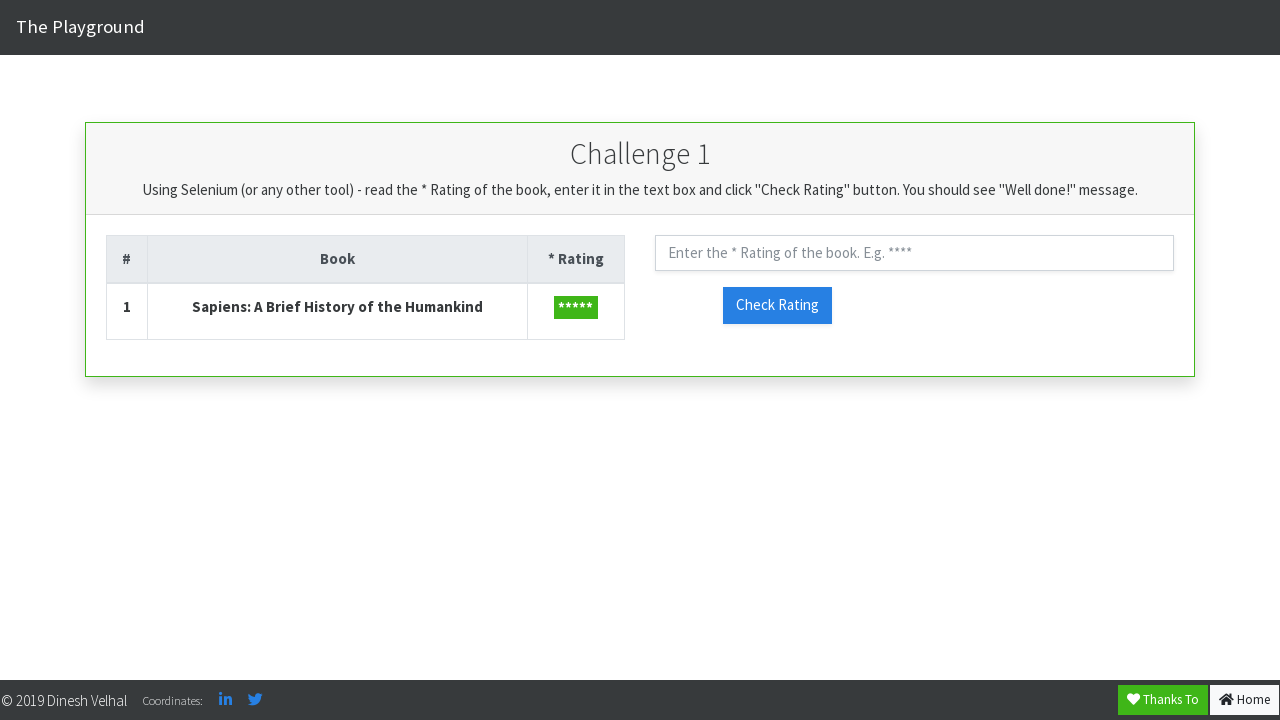

Filled rating input field with value: 3 on #txt_rating
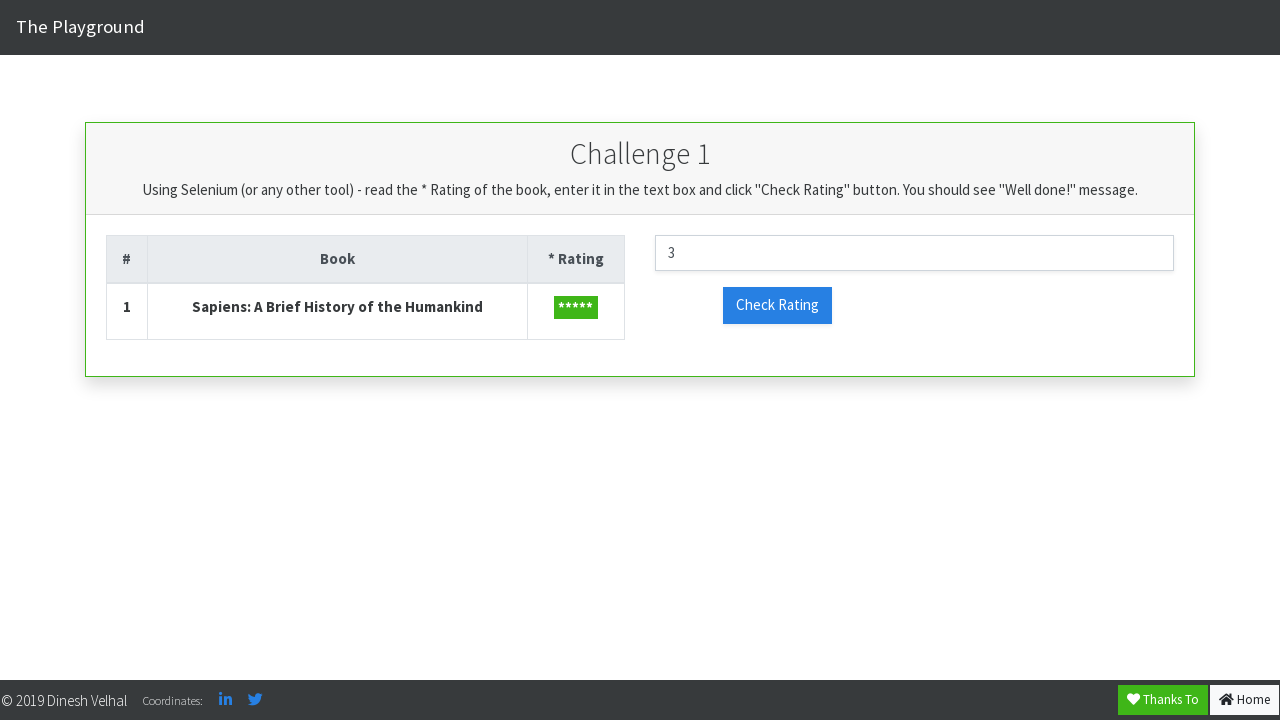

Clicked the check rating button at (777, 305) on #check_rating
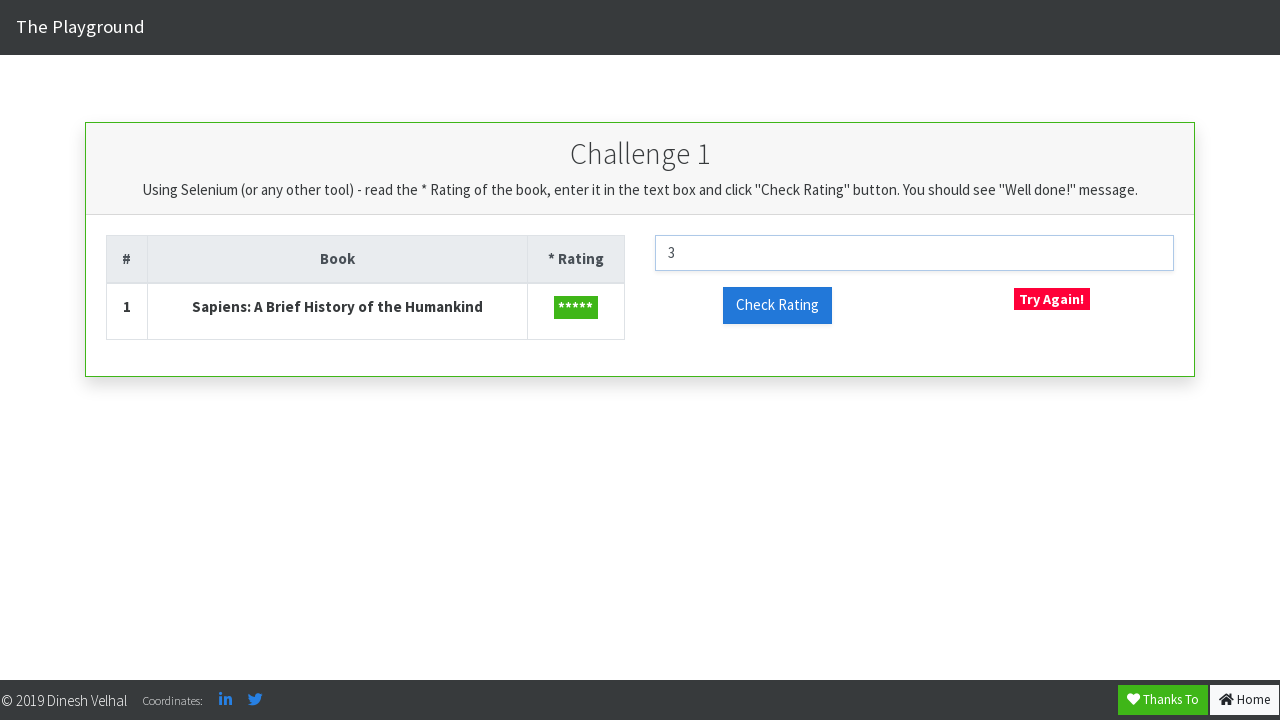

Waited 1 second for result to display
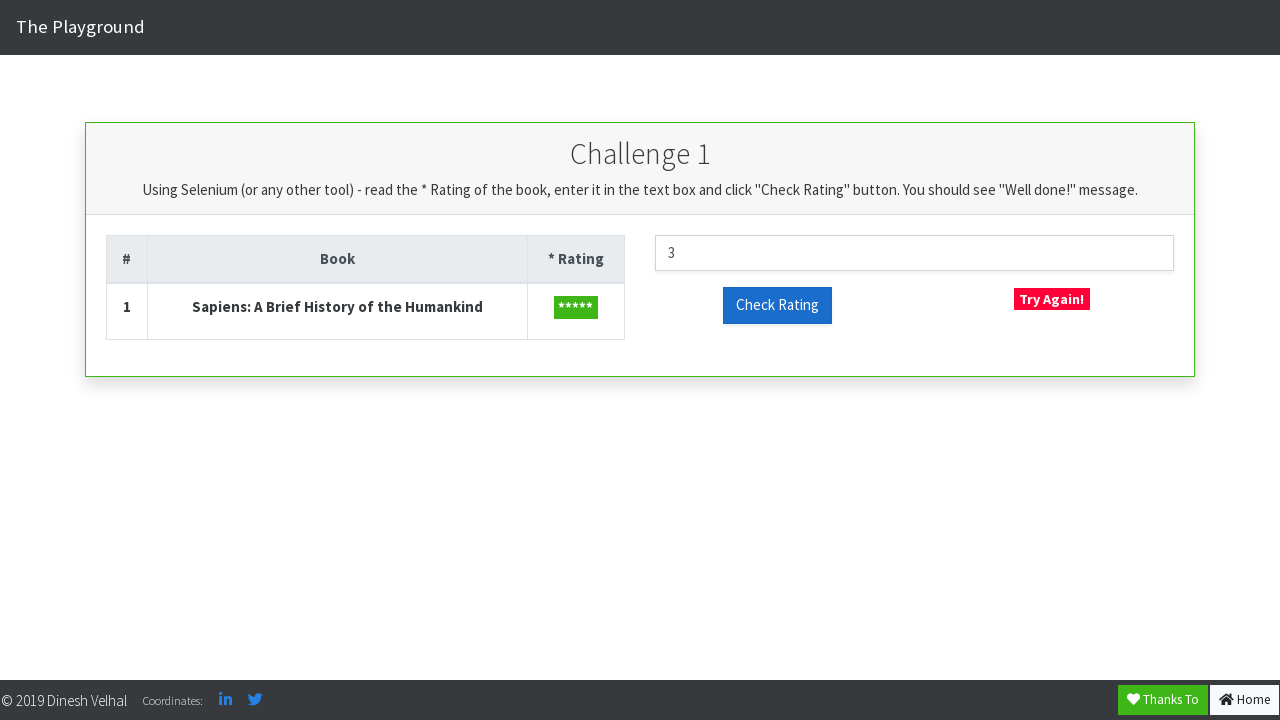

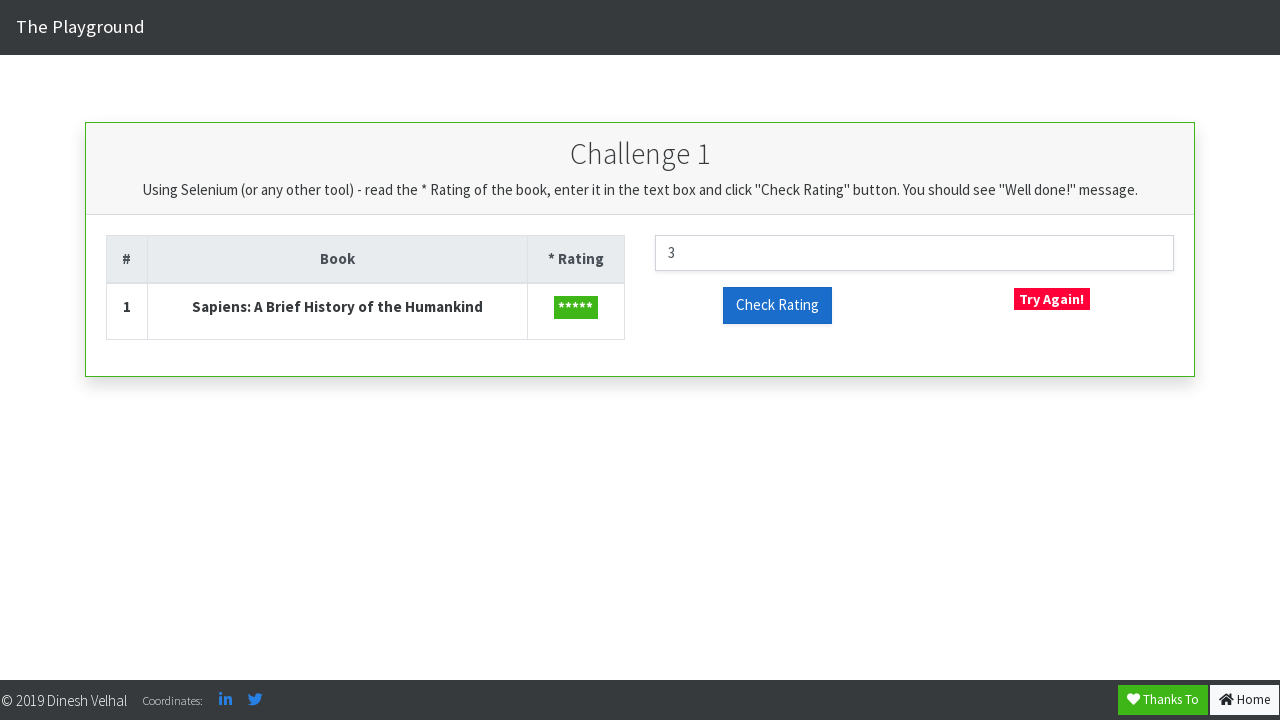